Tests dropdown selection by selecting an option from a select element by index

Starting URL: https://codenboxautomationlab.com/practice/

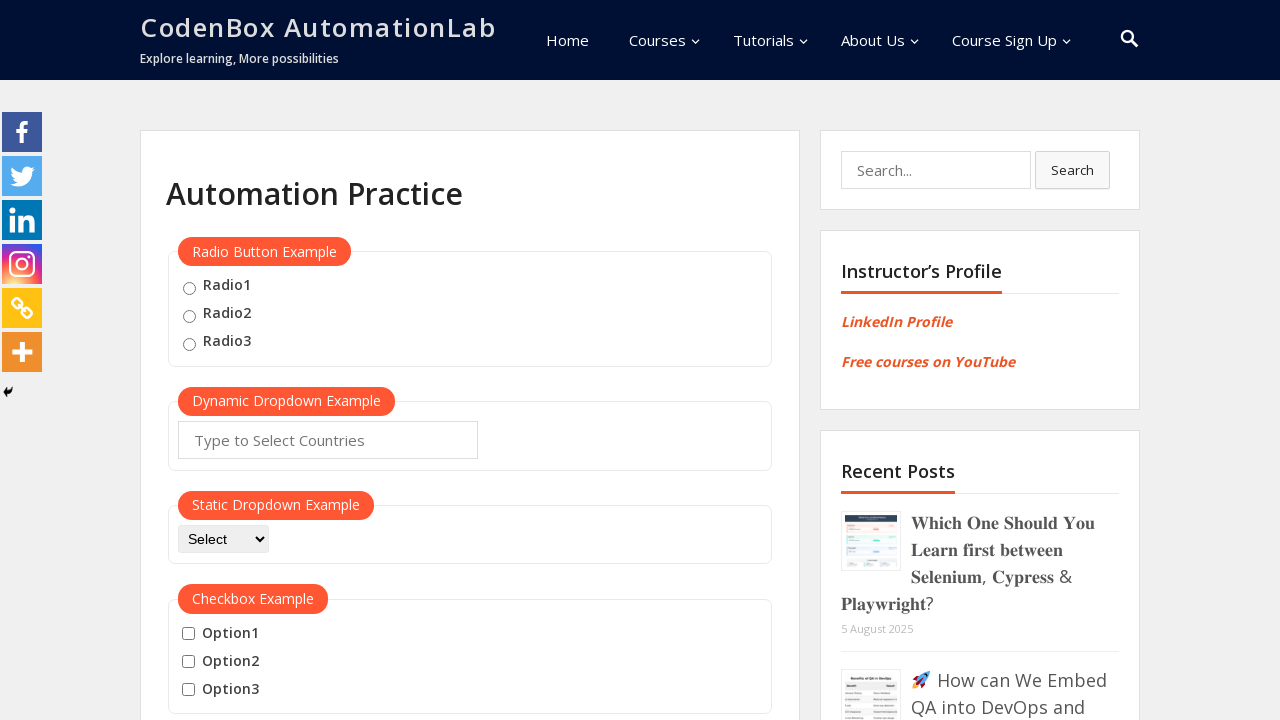

Navigated to practice page
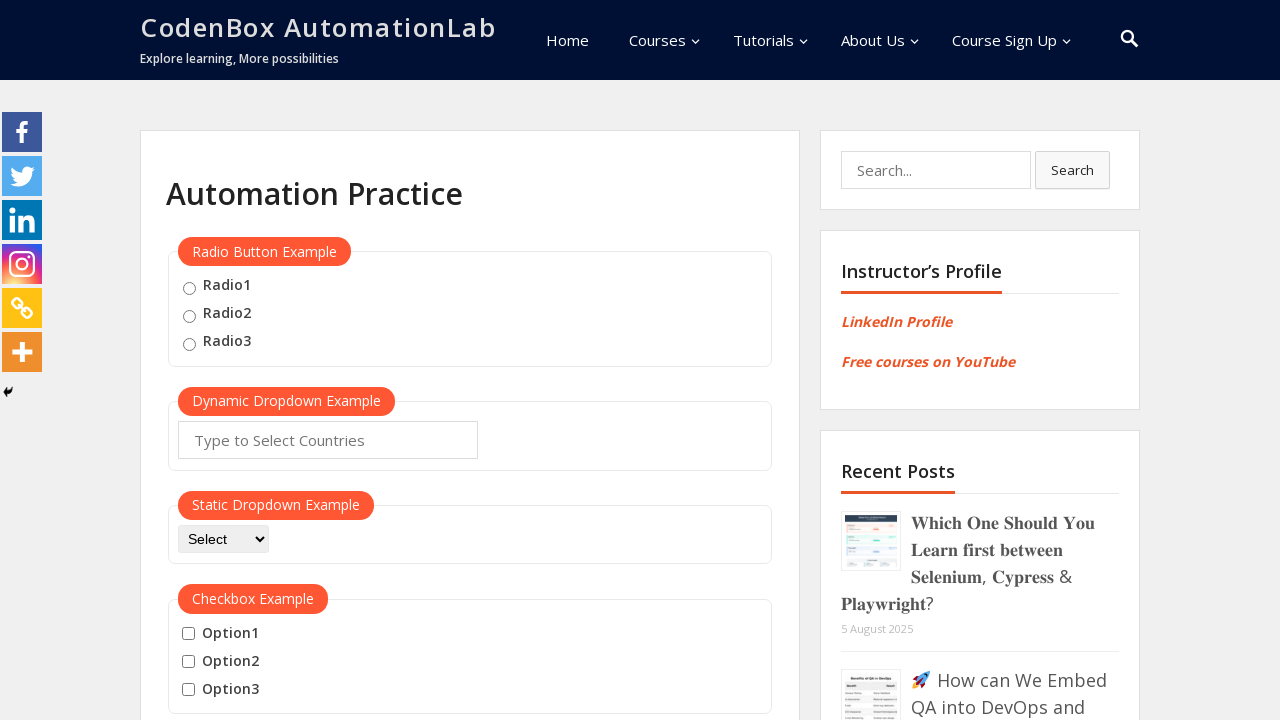

Selected option at index 2 from dropdown element on #dropdown-class-example
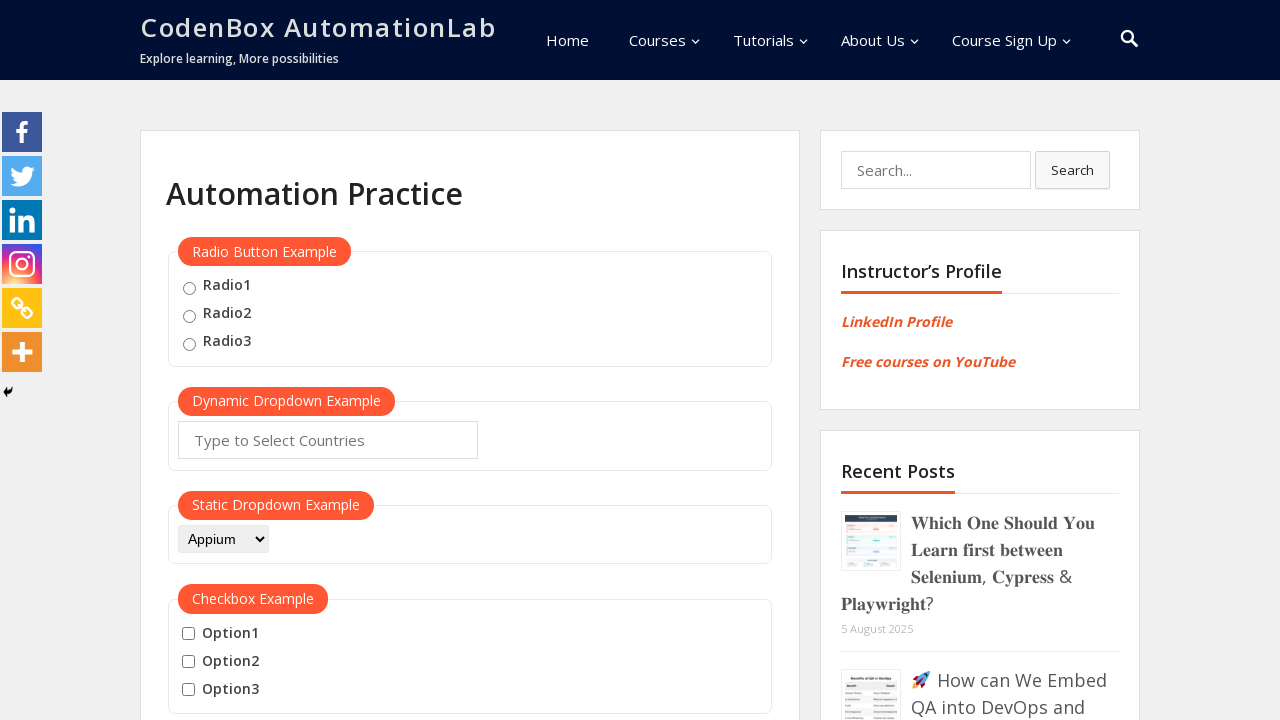

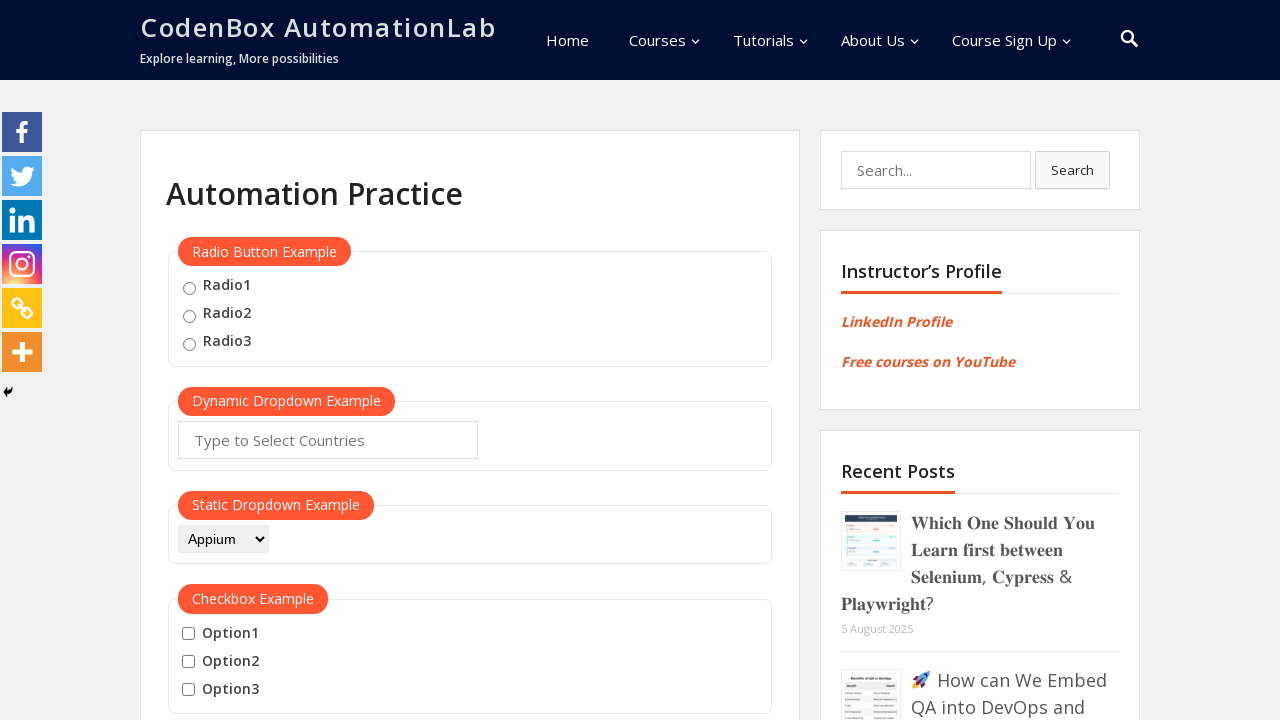